Tests multi-window handling by clicking a link that opens a new window, switching to that window, and clicking the "Contact Sales" button on the OrangeHRM website.

Starting URL: https://opensource-demo.orangehrmlive.com/

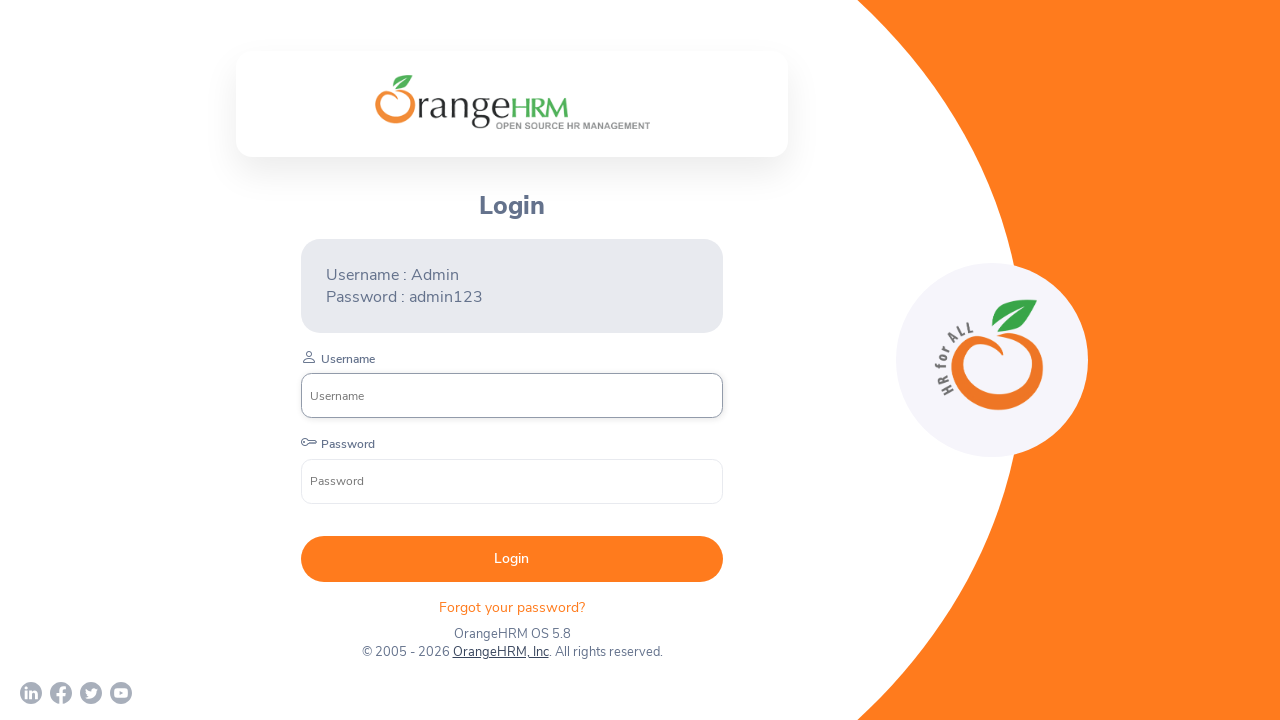

Clicked OrangeHRM, Inc link and new window opened at (500, 652) on xpath=//*[text()='OrangeHRM, Inc']
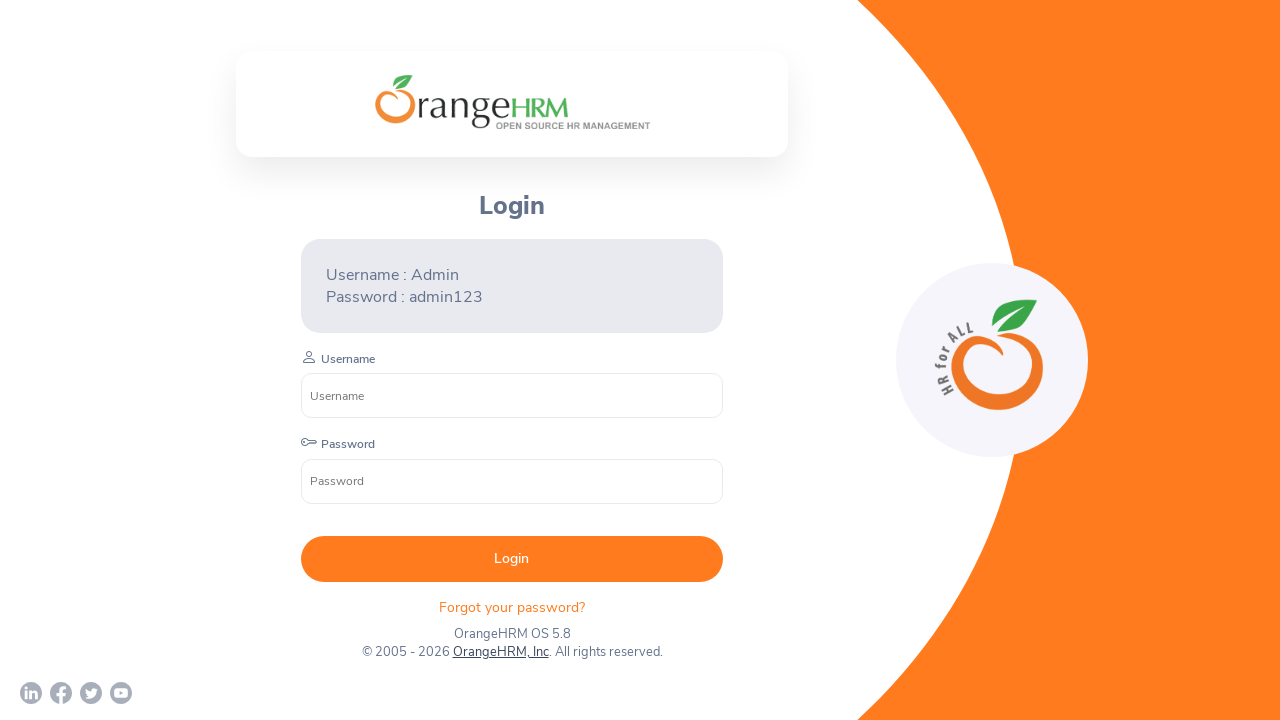

New page loaded successfully
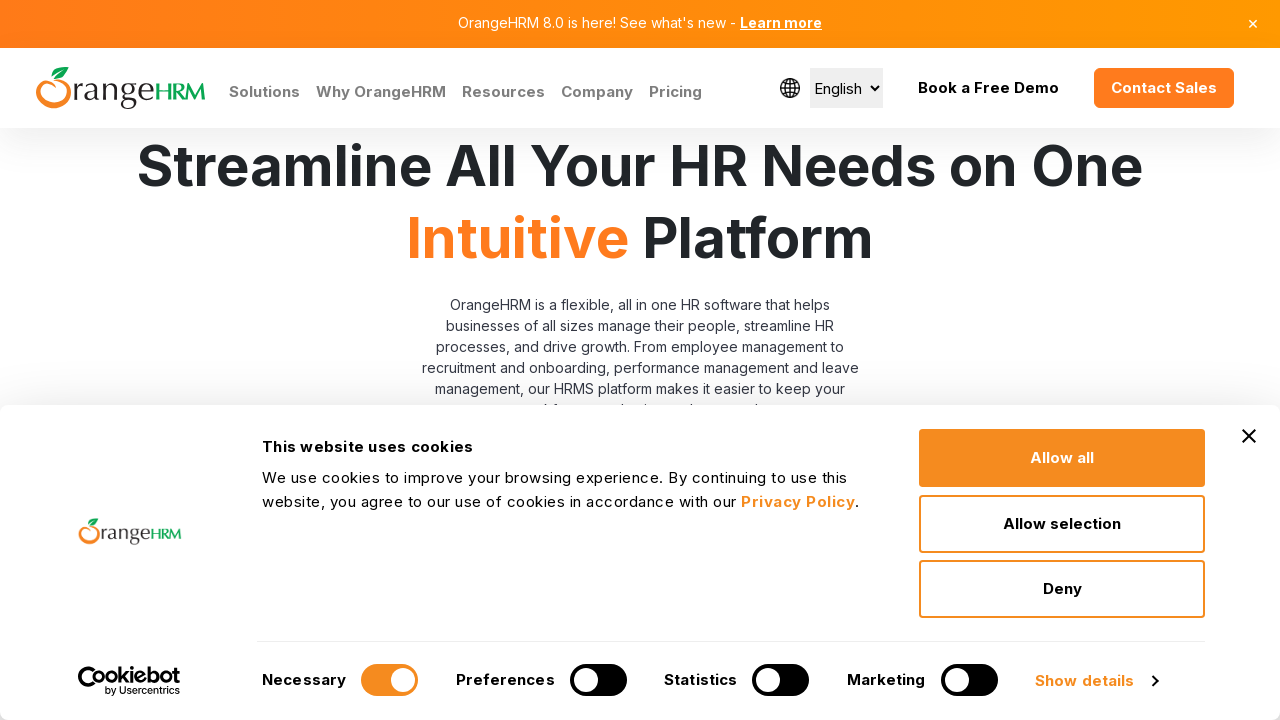

Verified new page contains 'OrangeHRM' in title
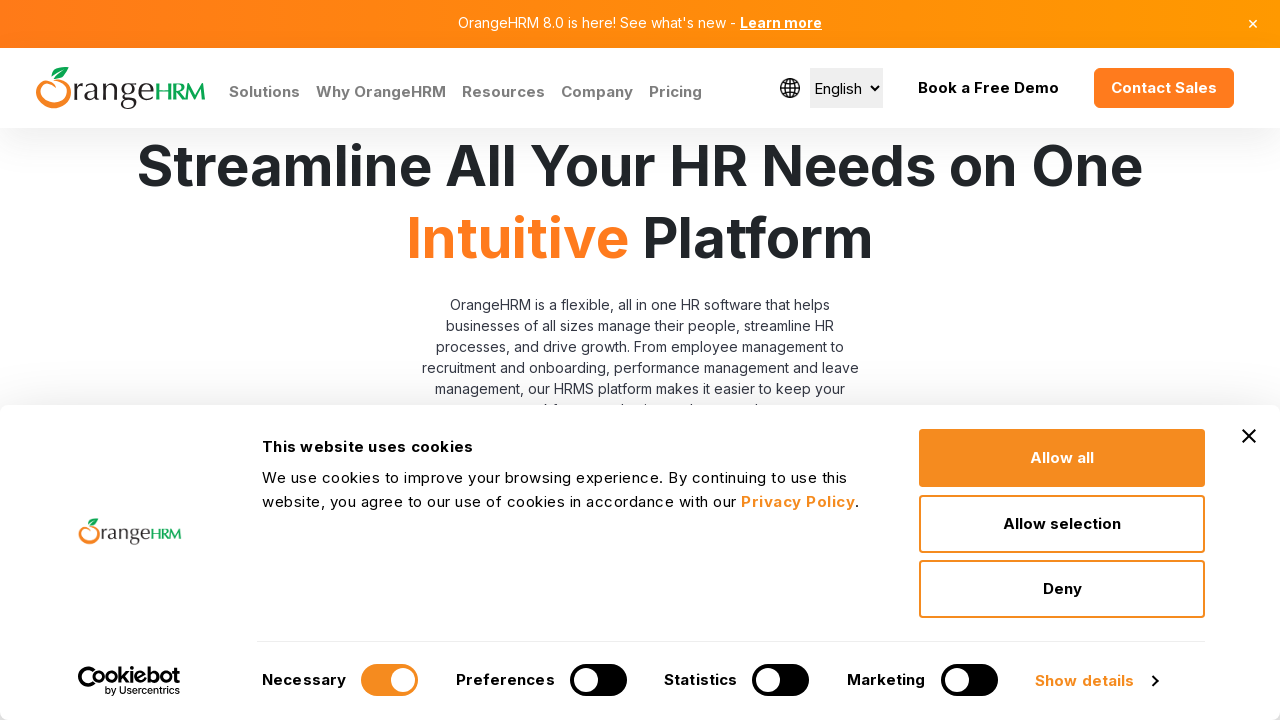

Clicked 'Contact Sales' button on OrangeHRM website at (1164, 88) on xpath=//a[contains(text(),'Contact Sales')] | //button[contains(text(),'Contact 
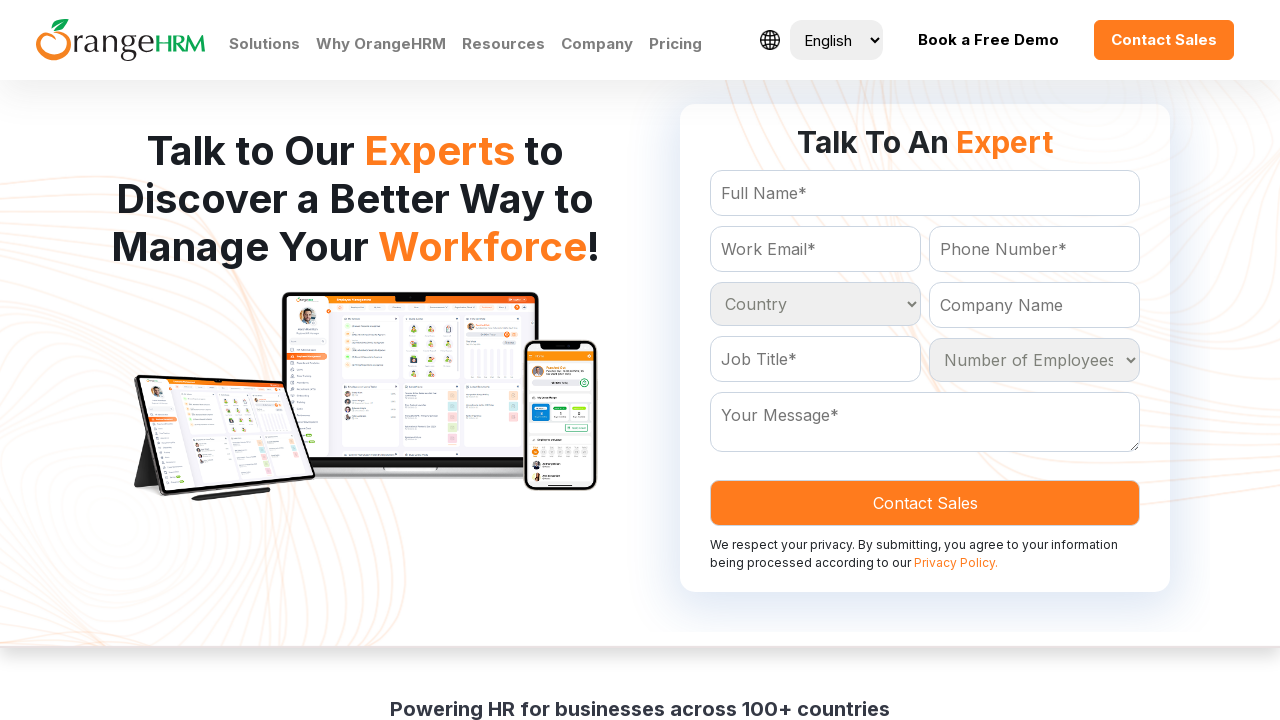

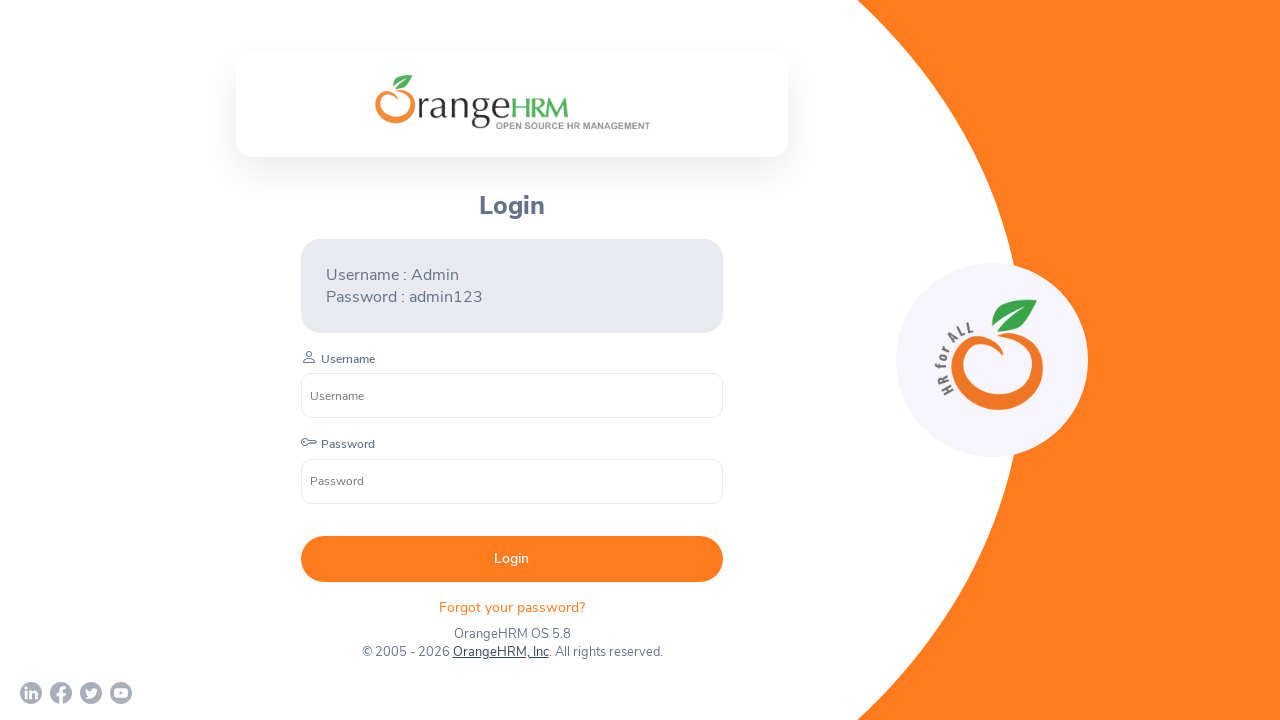